Tests registration form by filling three input fields and submitting the form, then verifies successful registration message

Starting URL: http://suninjuly.github.io/registration1.html

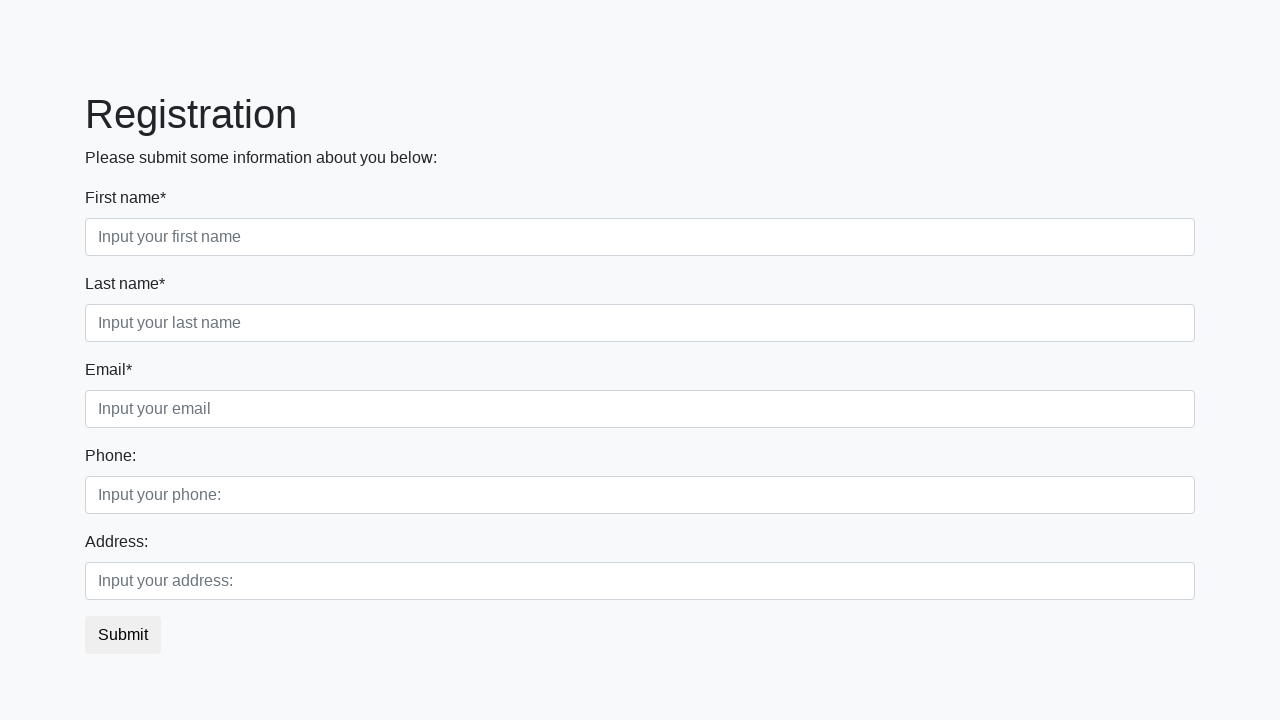

Filled first input field with 'First text' on .first_block .first
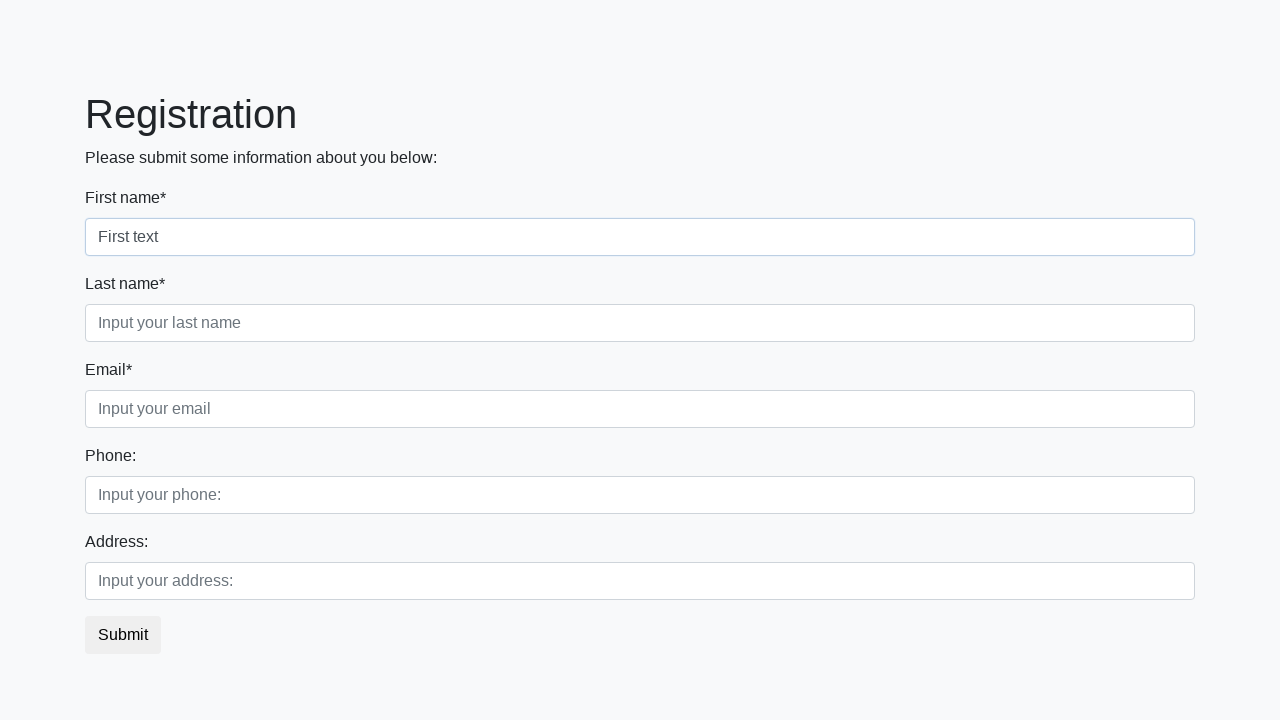

Filled second input field with 'Second text' on .first_block .second
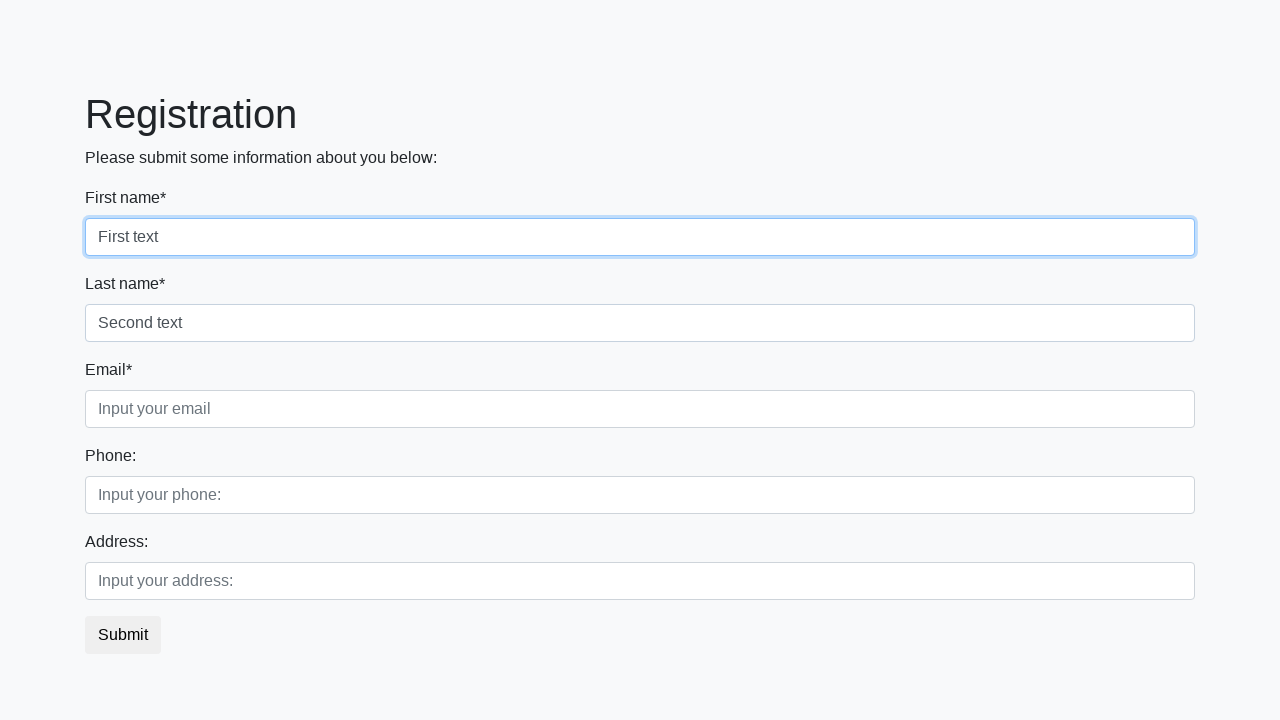

Filled third input field with 'Third text' on .first_block .third
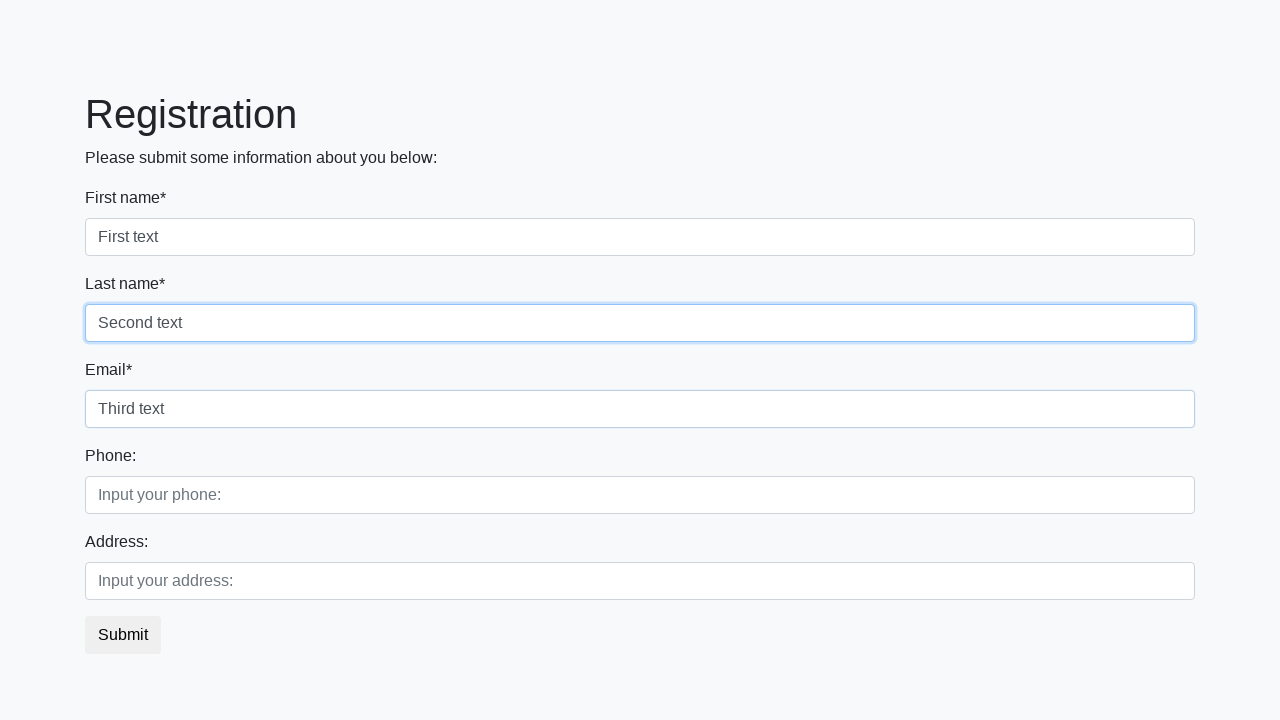

Clicked submit button to register at (123, 635) on button.btn
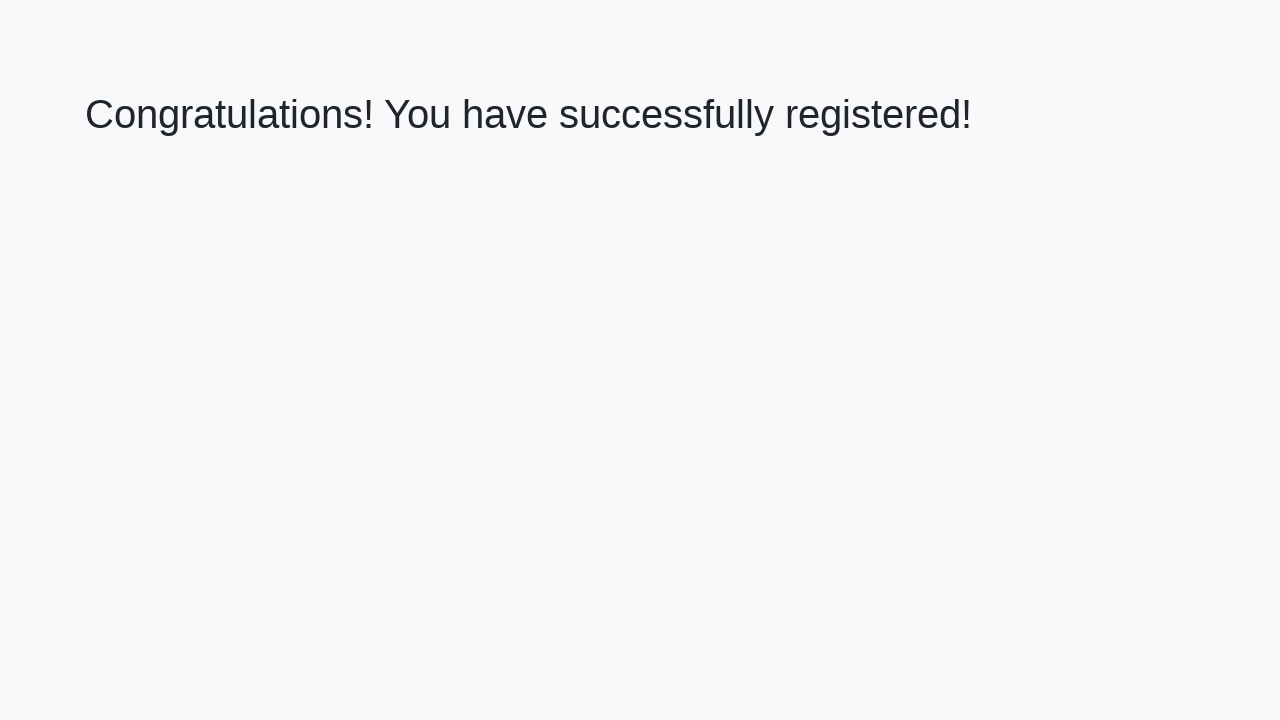

Success message header loaded
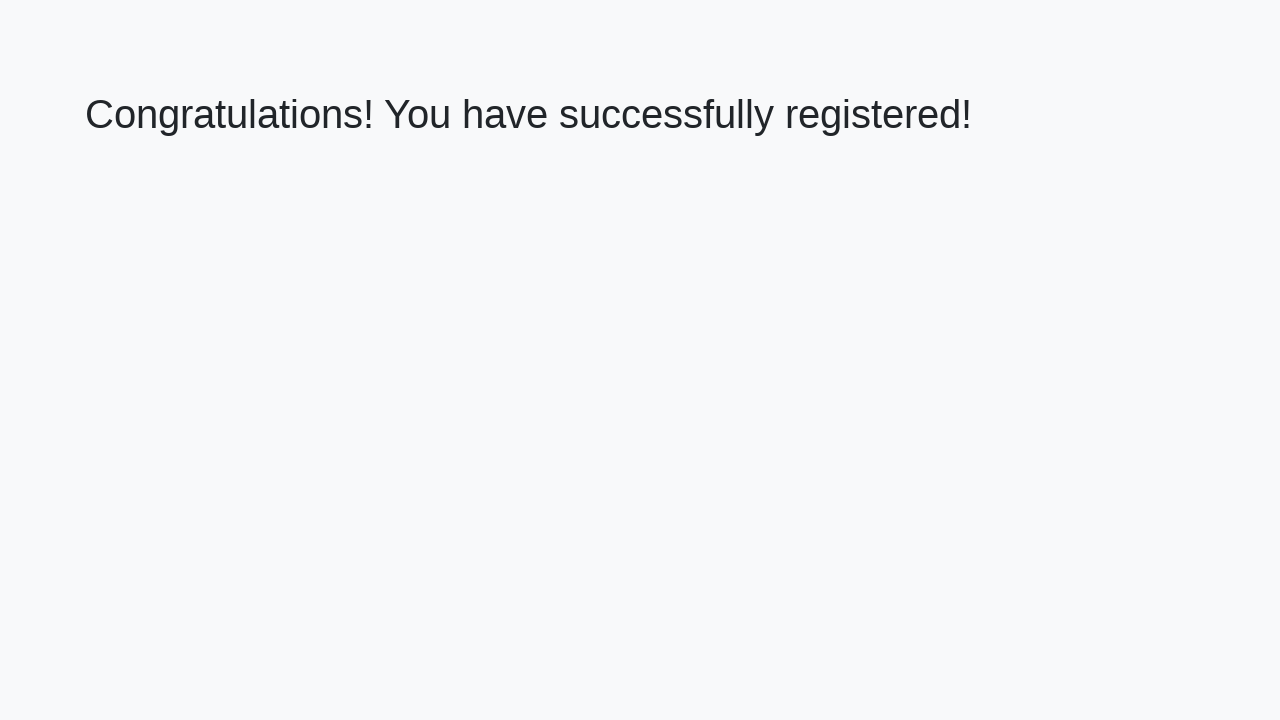

Retrieved success message text: 'Congratulations! You have successfully registered!'
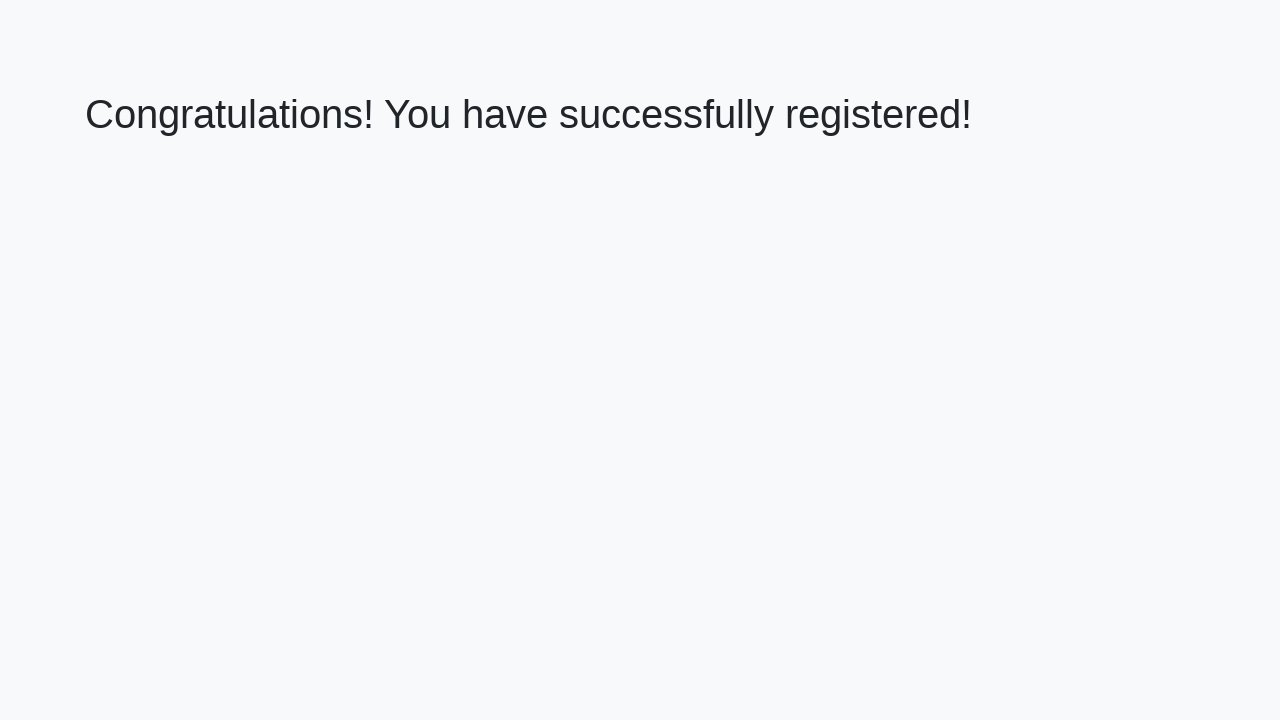

Verified successful registration message
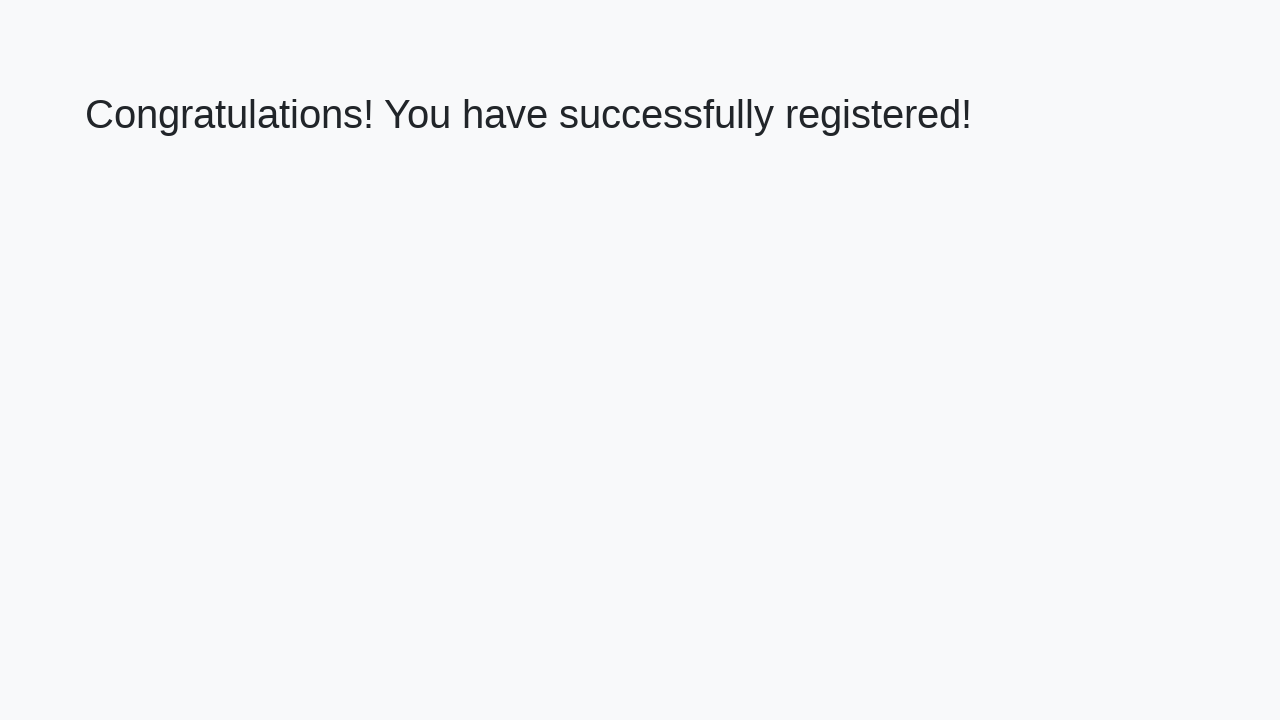

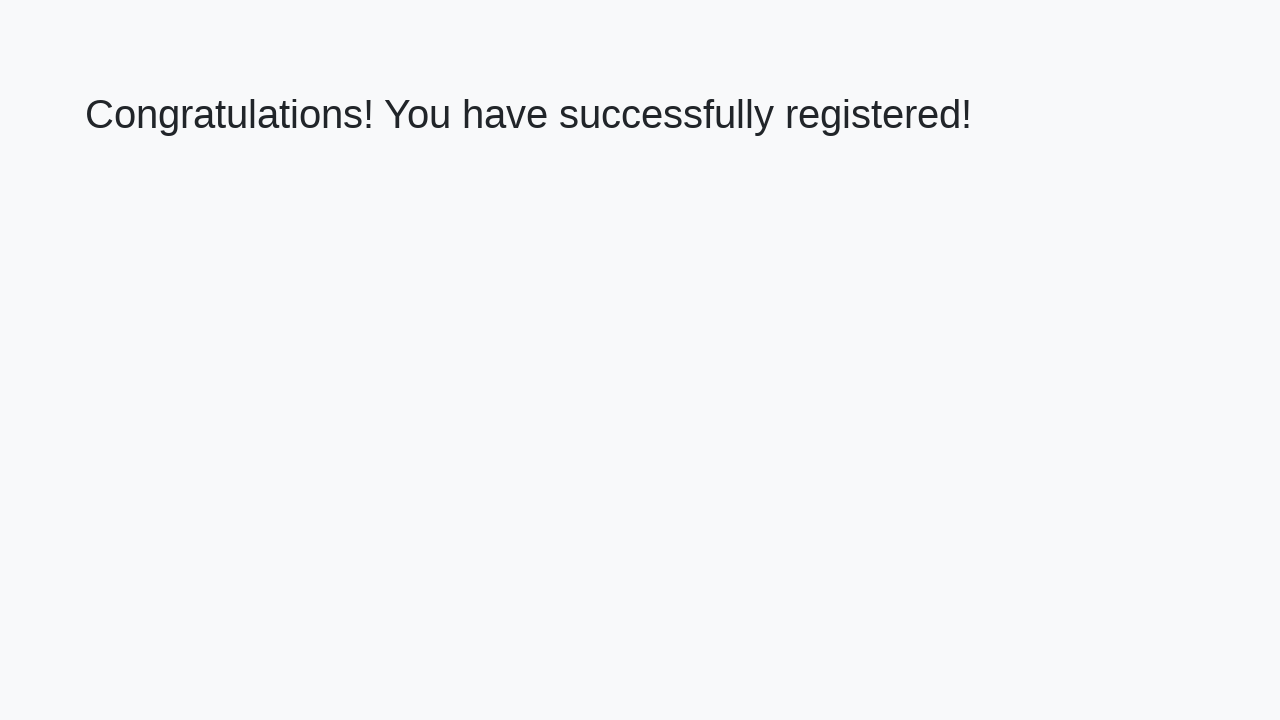